Clicks the receive emails checkbox and selects a day from the dropdown

Starting URL: https://join.secondlife.com/?lang=pt-BR

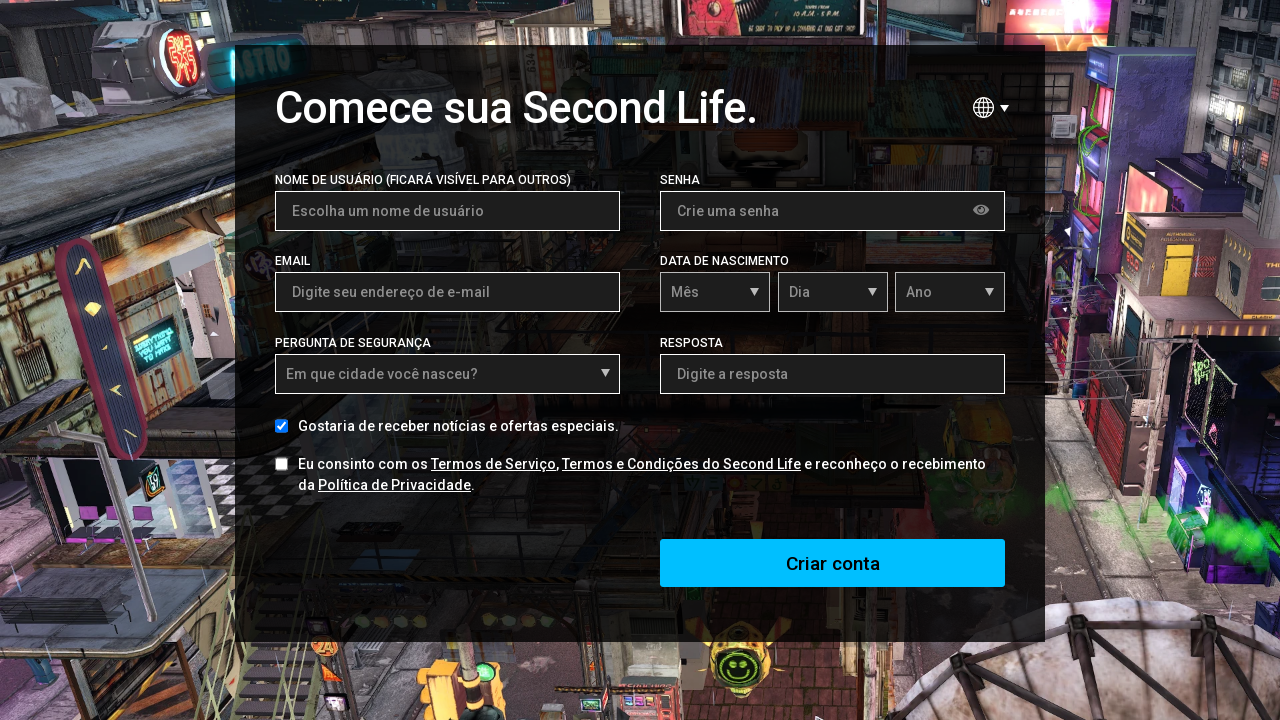

Hovered over receive emails checkbox at (282, 426) on #id_receive_emails
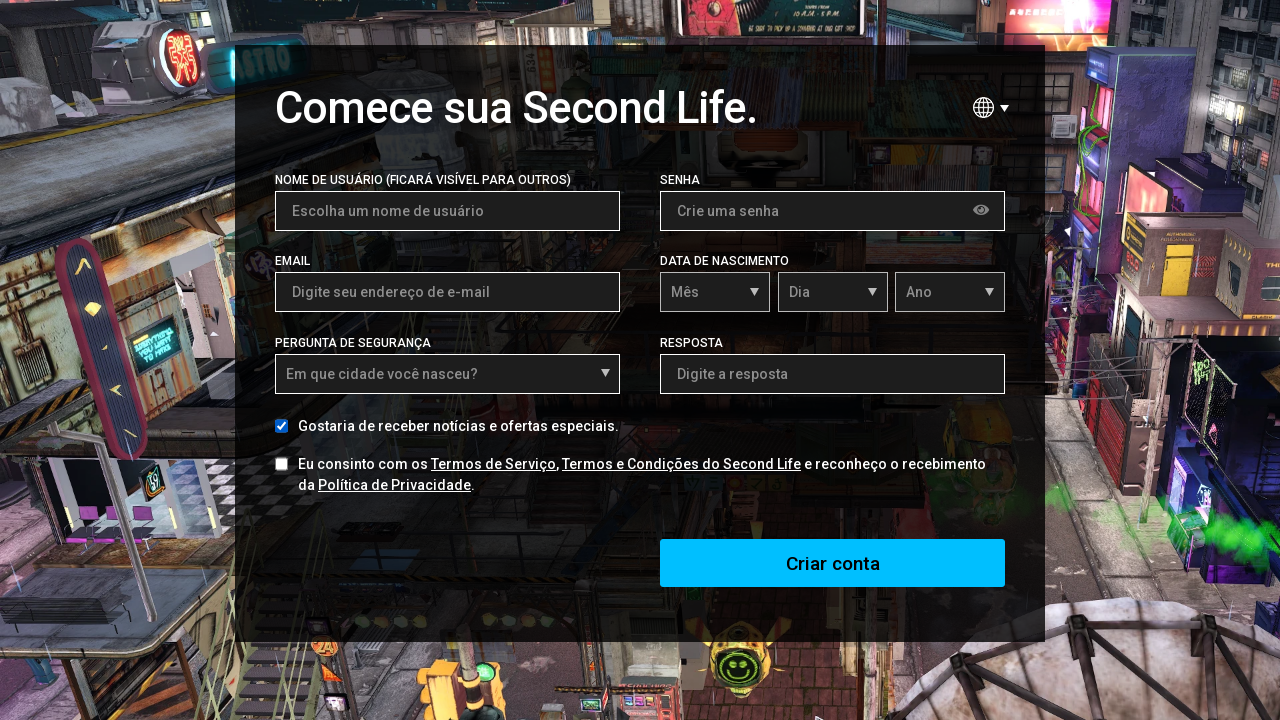

Clicked receive emails checkbox at (282, 426) on #id_receive_emails
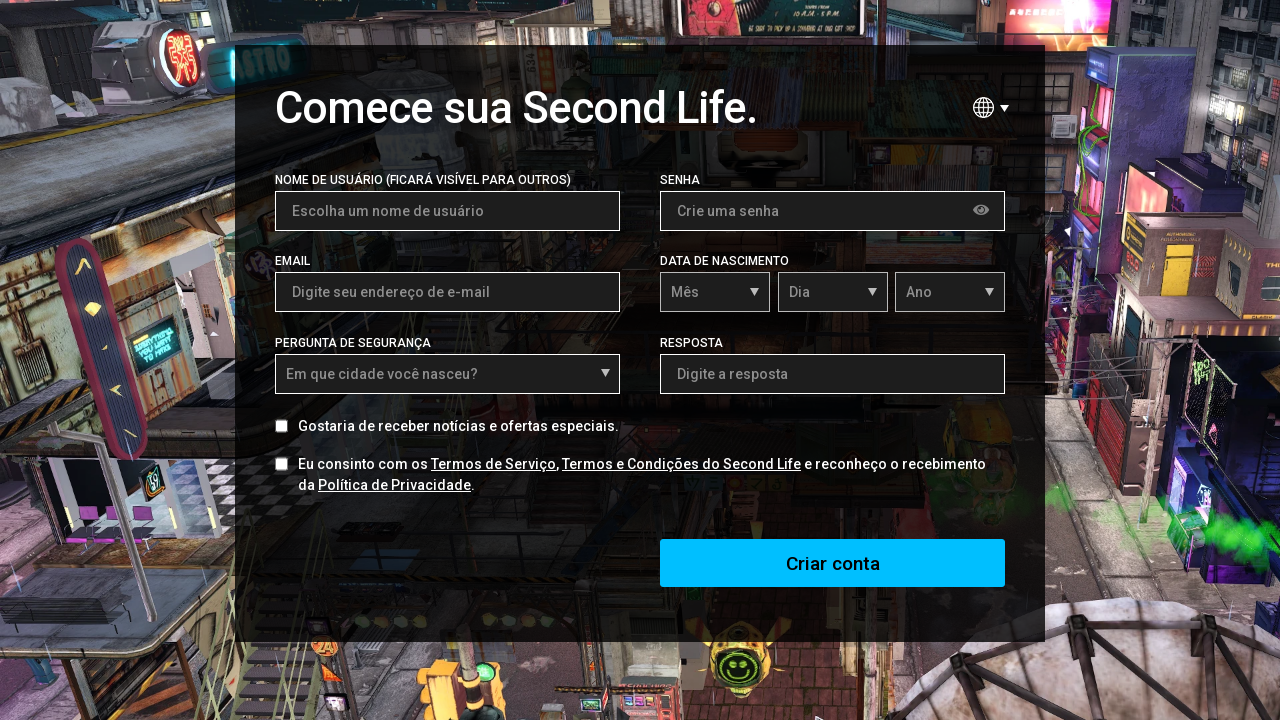

Clicked receive emails checkbox again at (282, 426) on //*[@id="id_receive_emails"]
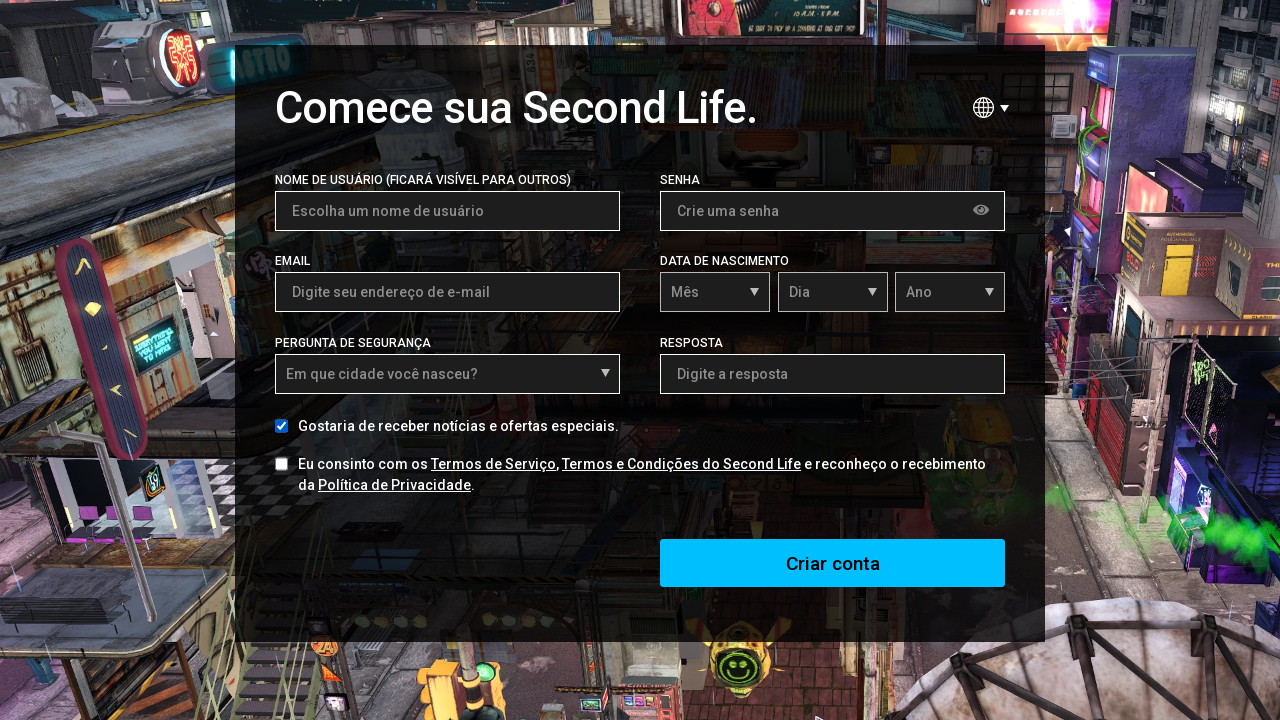

Selected day from dropdown at index 3 on //*[@id="id_day"]
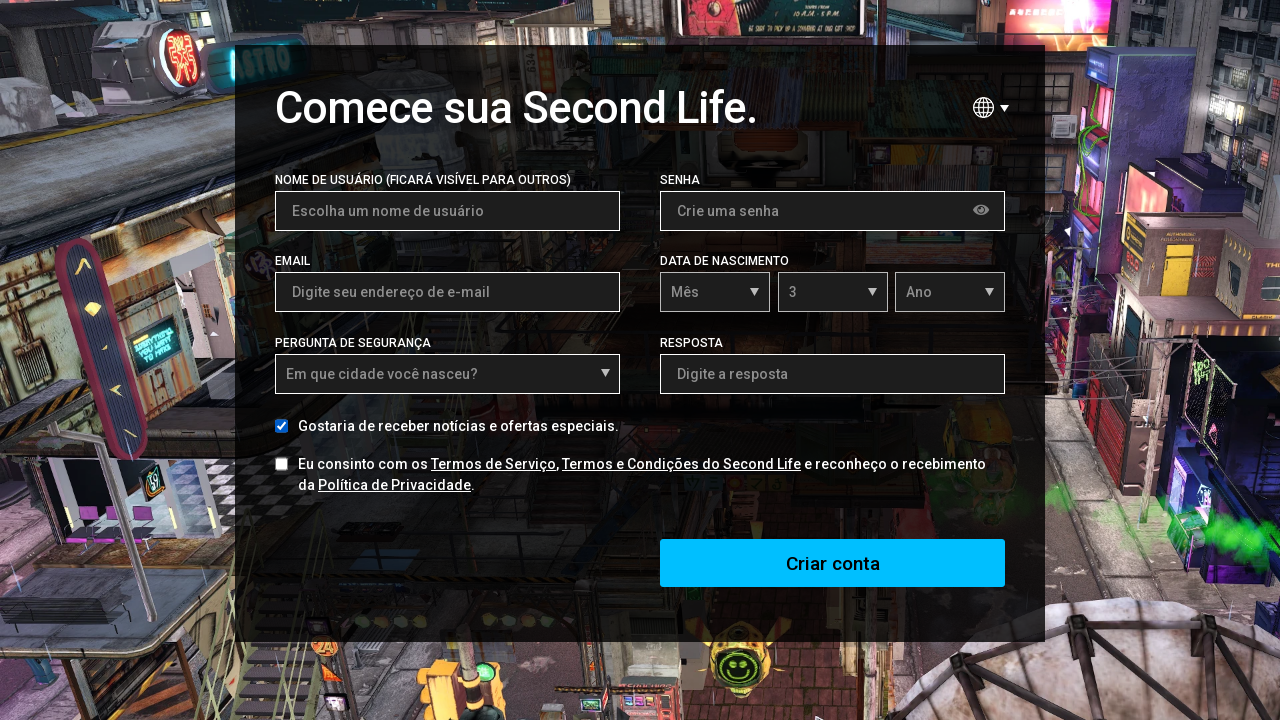

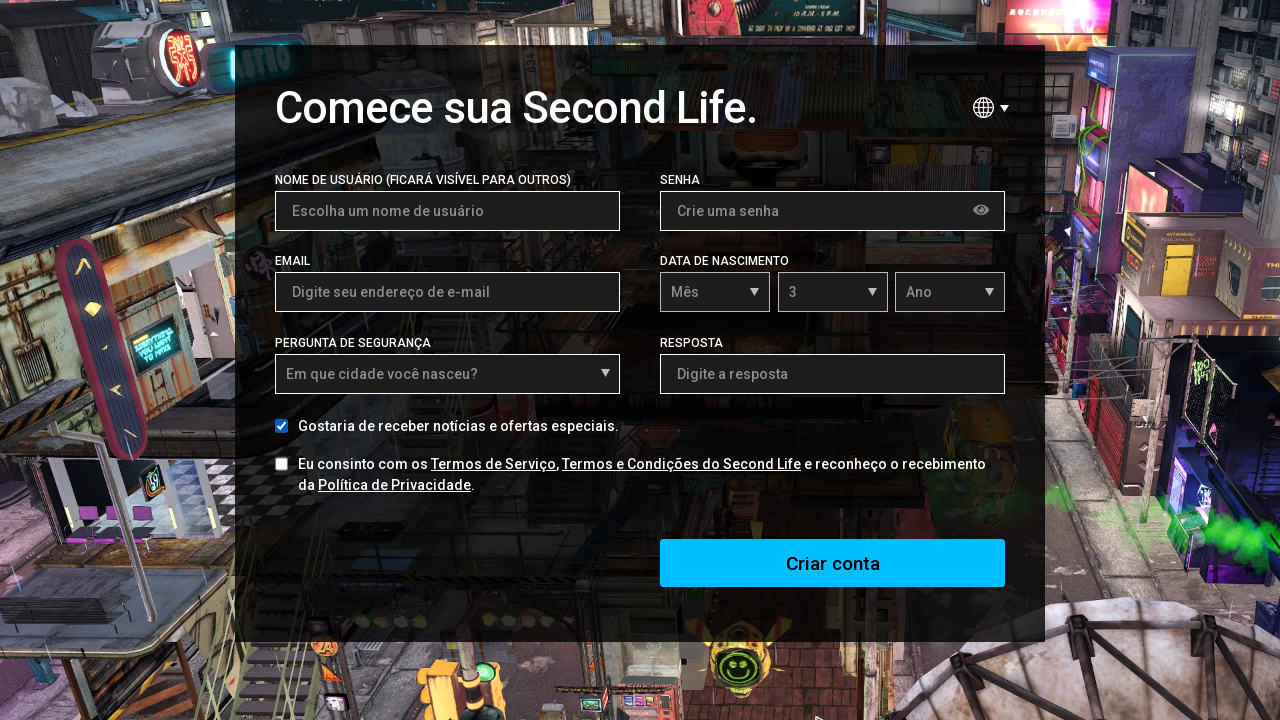